Tests explicit wait functionality by clicking Example 1, starting the load, and waiting for the heading to become visible

Starting URL: https://the-internet.herokuapp.com/dynamic_loading

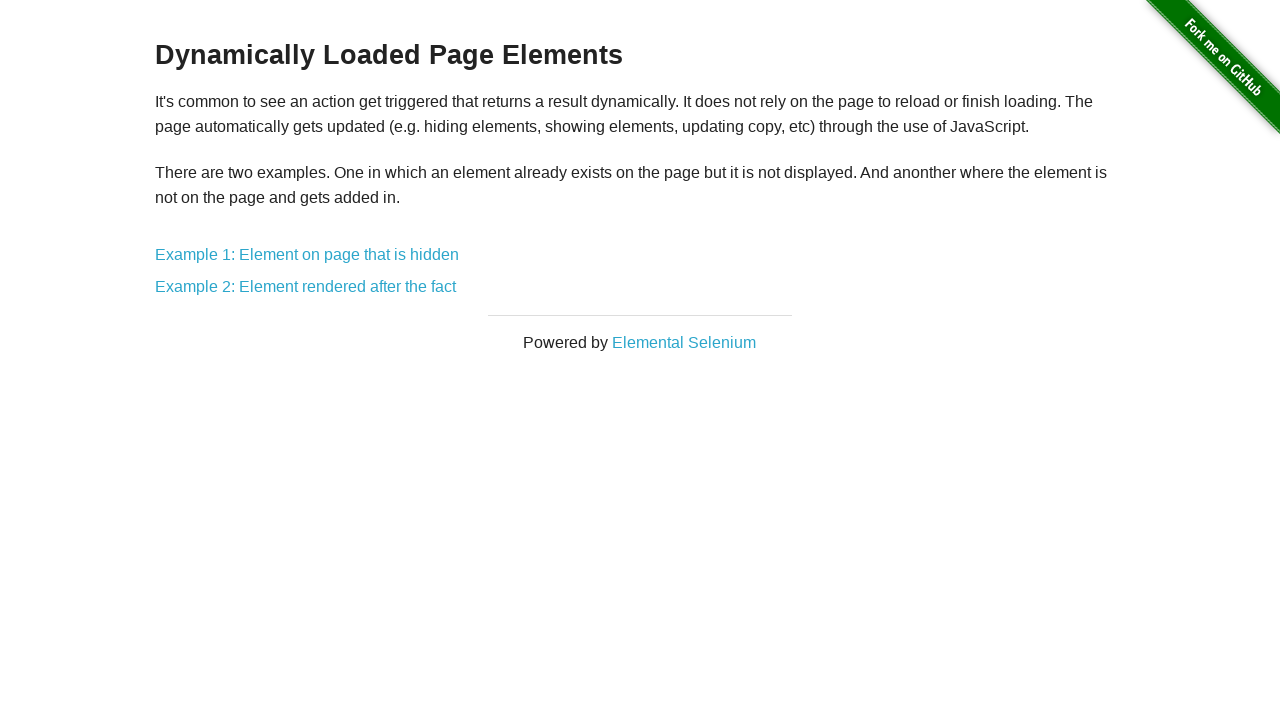

Navigated to dynamic loading page
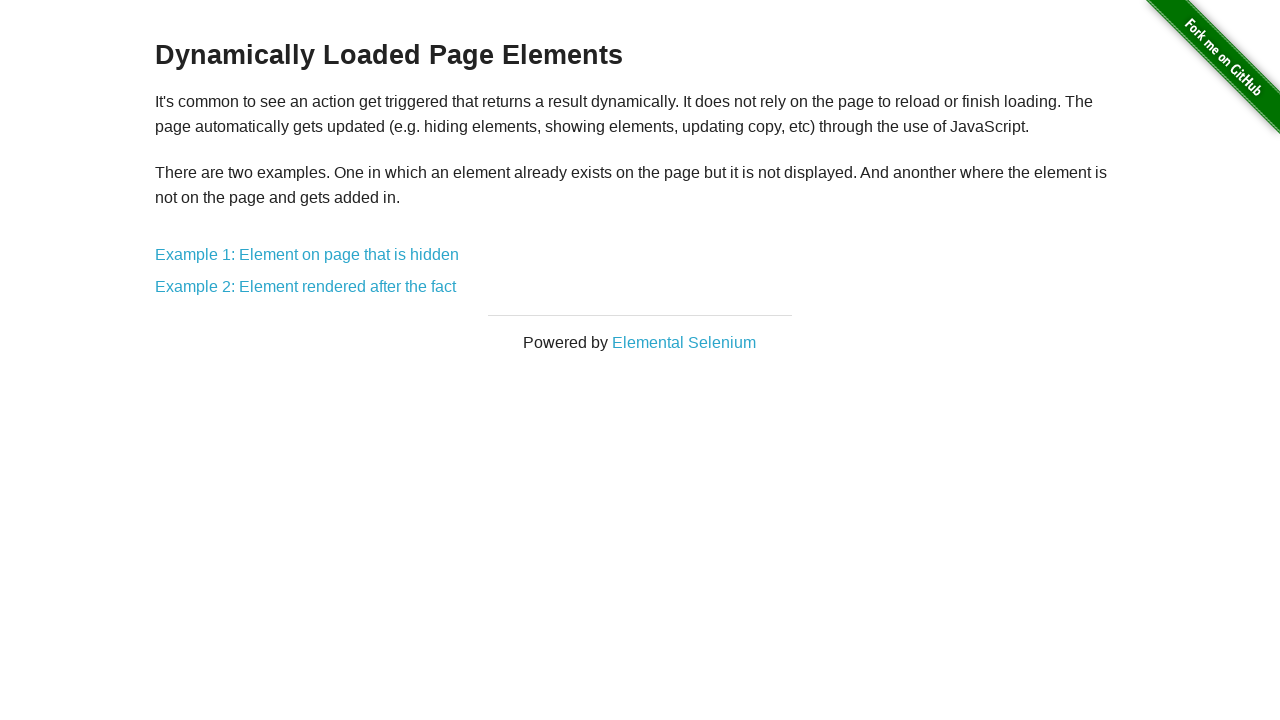

Clicked on Example 1 link at (307, 255) on internal:role=link[name="Example 1"i]
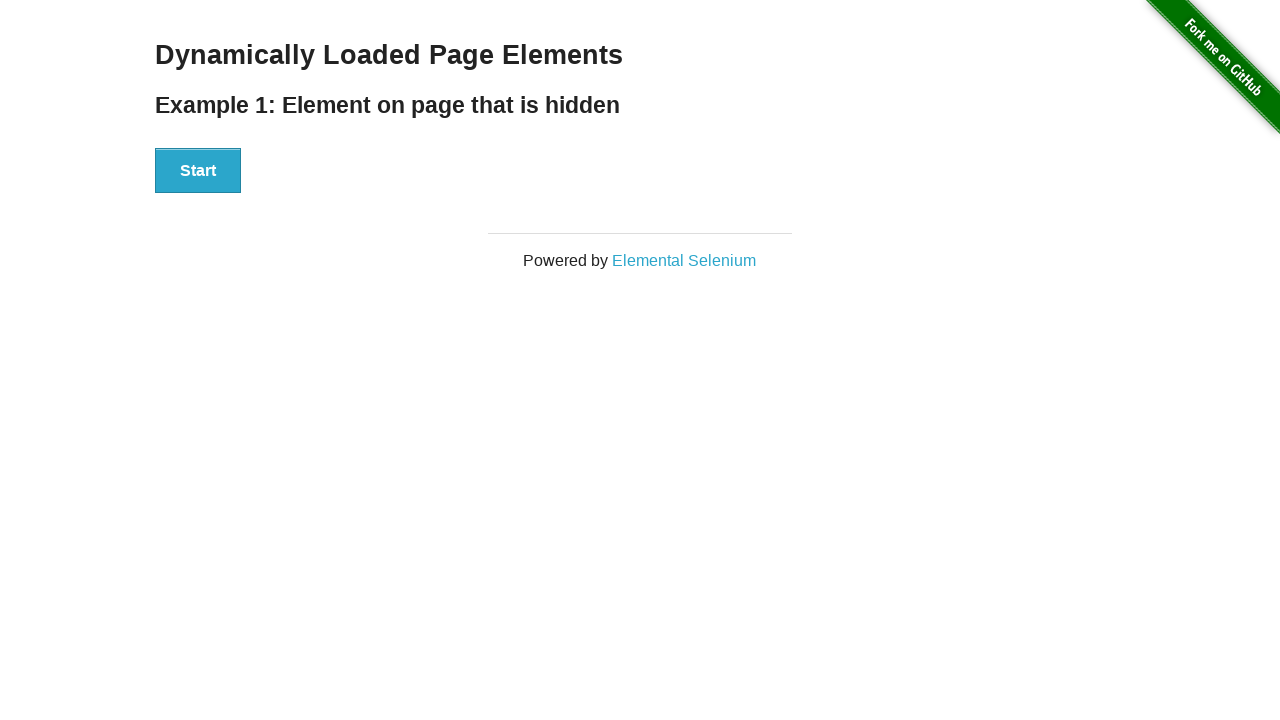

Clicked the Start button to initiate loading at (198, 171) on #start button
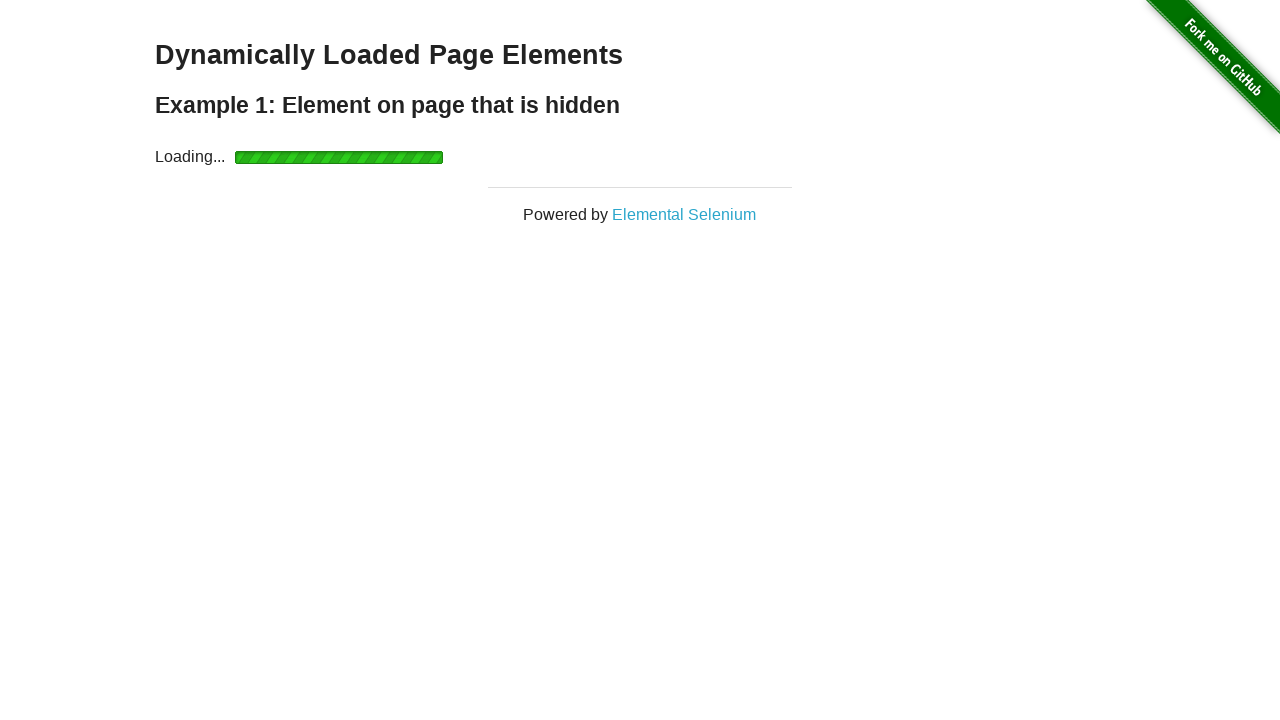

Heading became visible after explicit wait
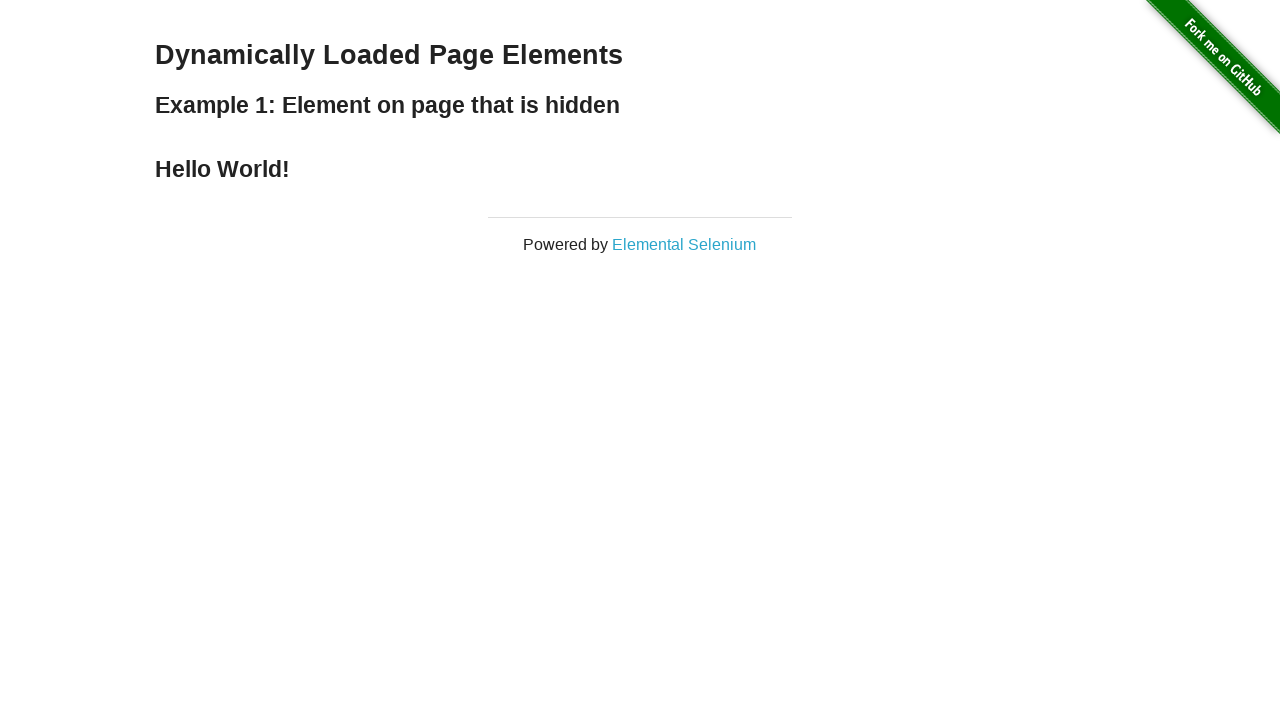

Verified heading text is 'Hello World!'
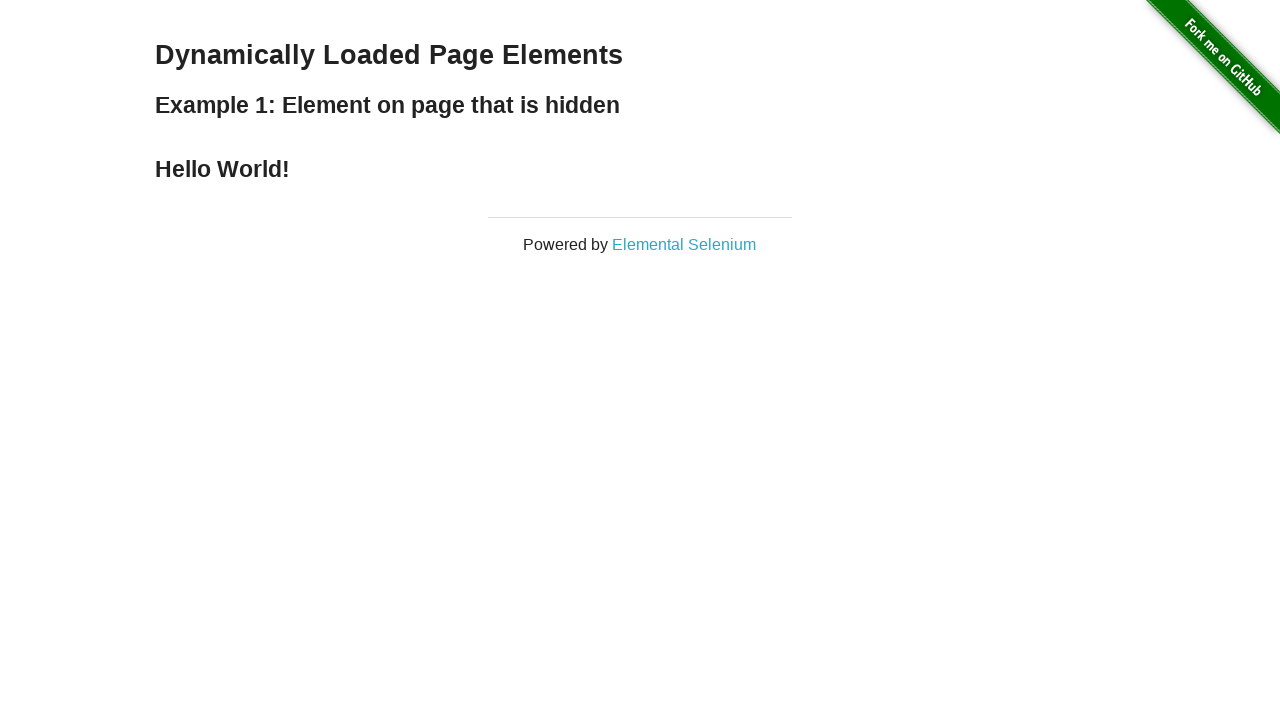

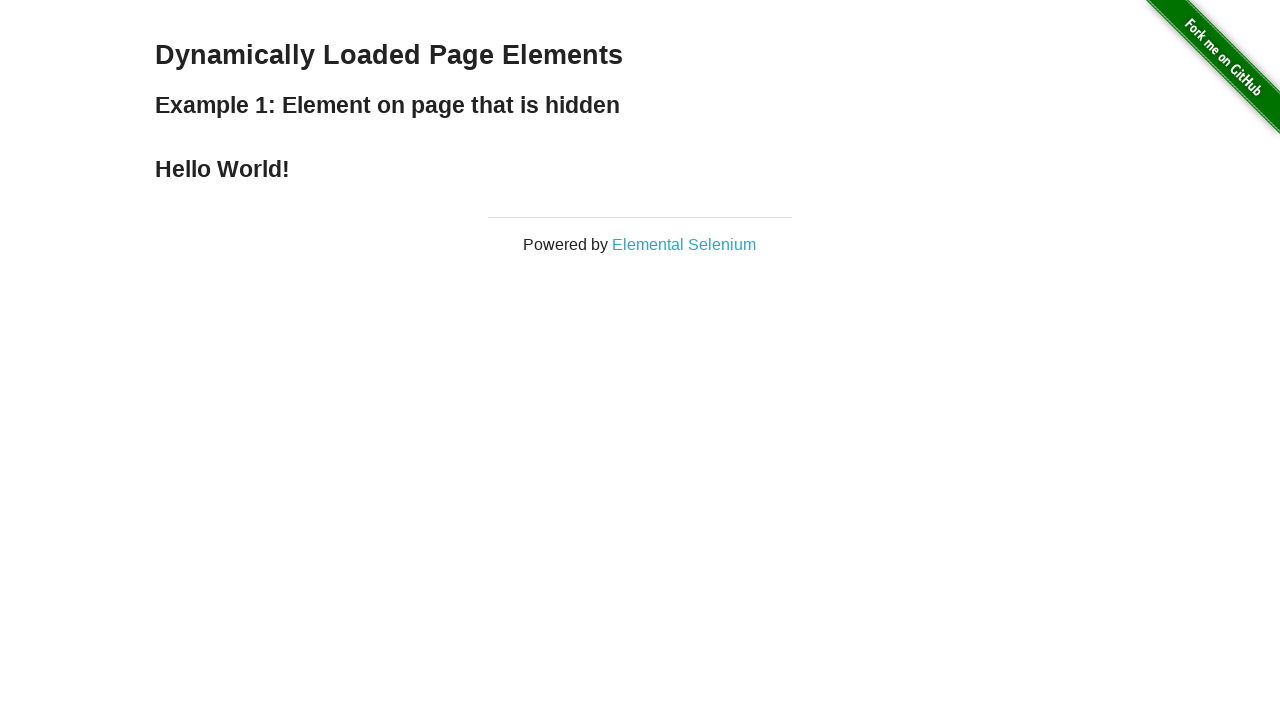